Tests clearing the complete state of all items by checking and then unchecking the toggle all checkbox

Starting URL: https://demo.playwright.dev/todomvc

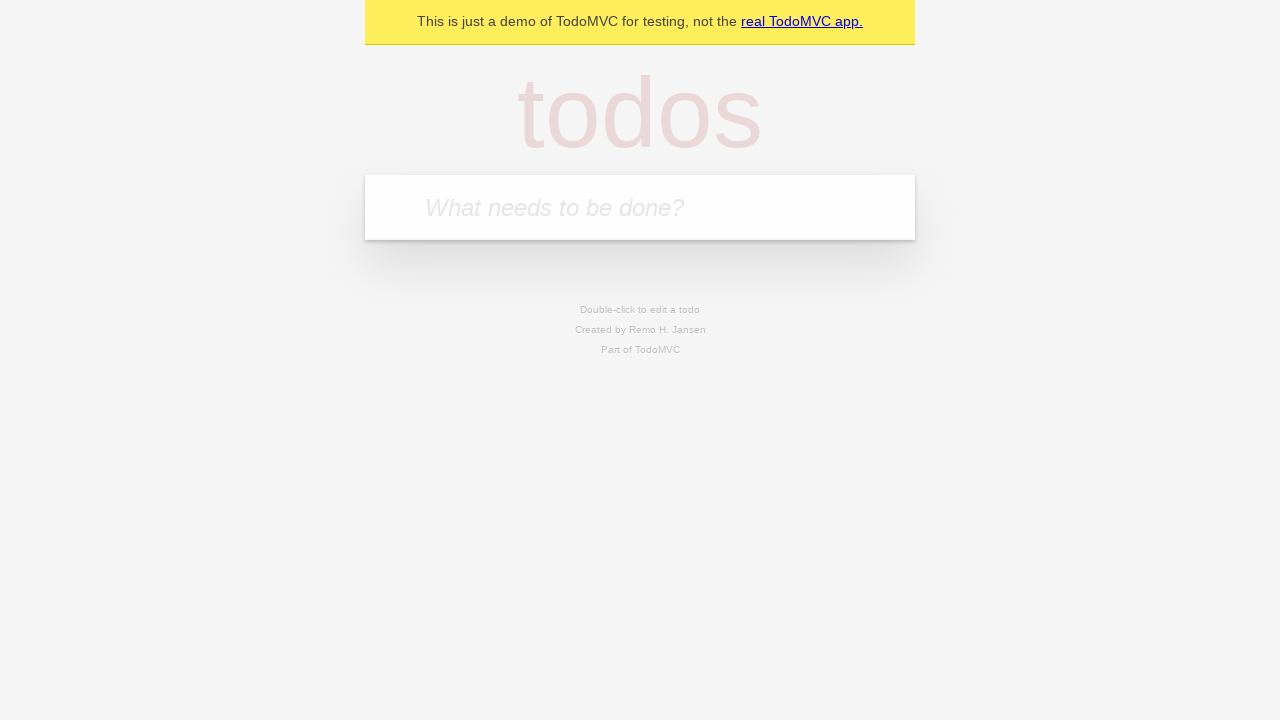

Filled input field with 'buy some cheese' on internal:attr=[placeholder="What needs to be done?"i]
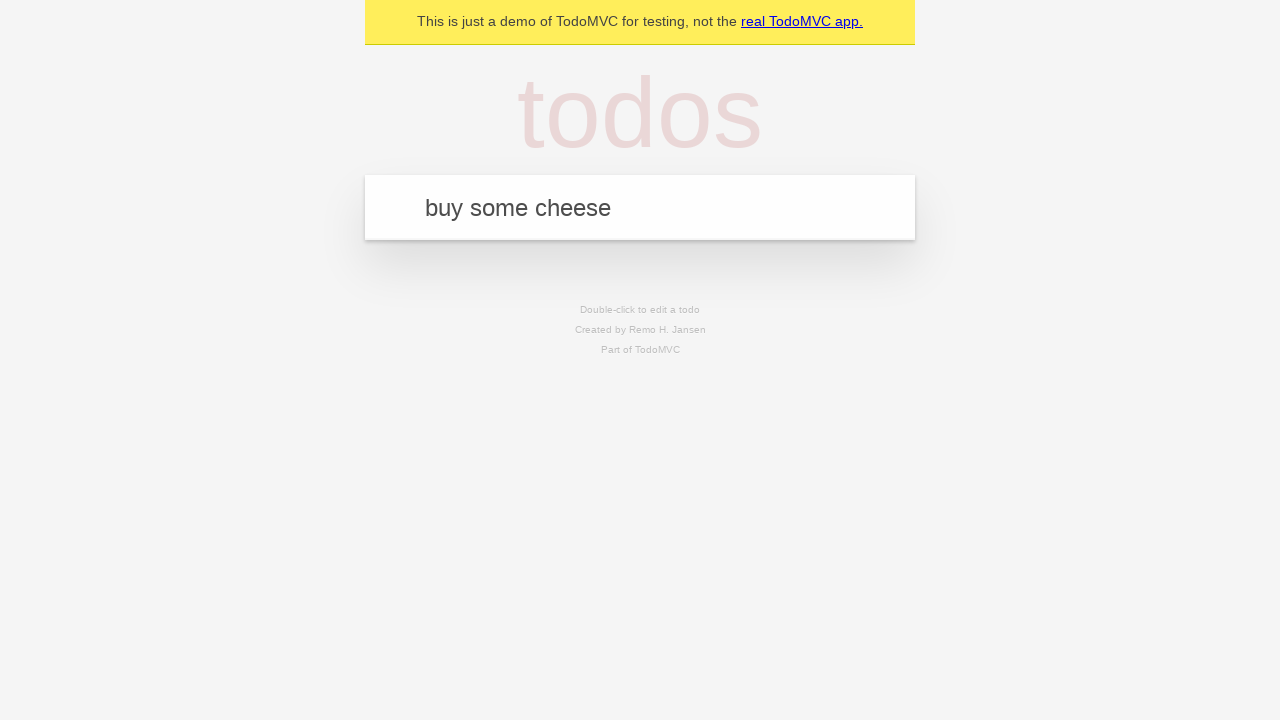

Pressed Enter to add first todo item on internal:attr=[placeholder="What needs to be done?"i]
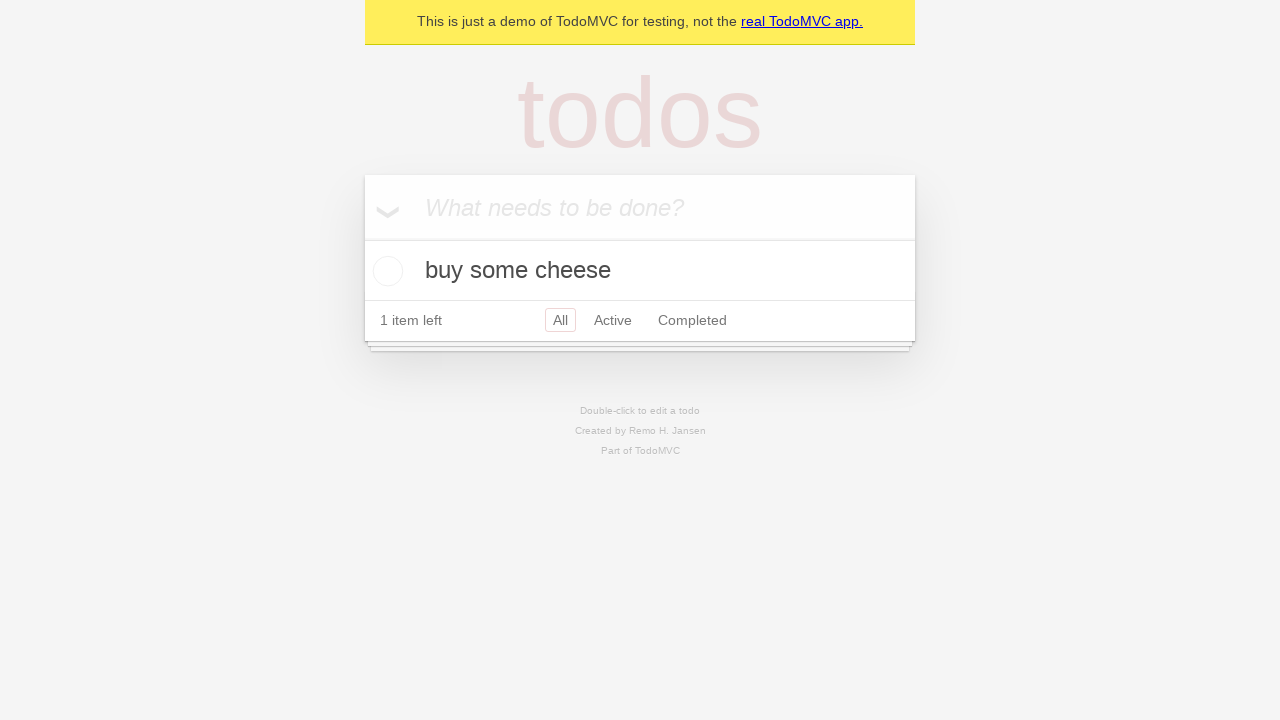

Filled input field with 'feed the cat' on internal:attr=[placeholder="What needs to be done?"i]
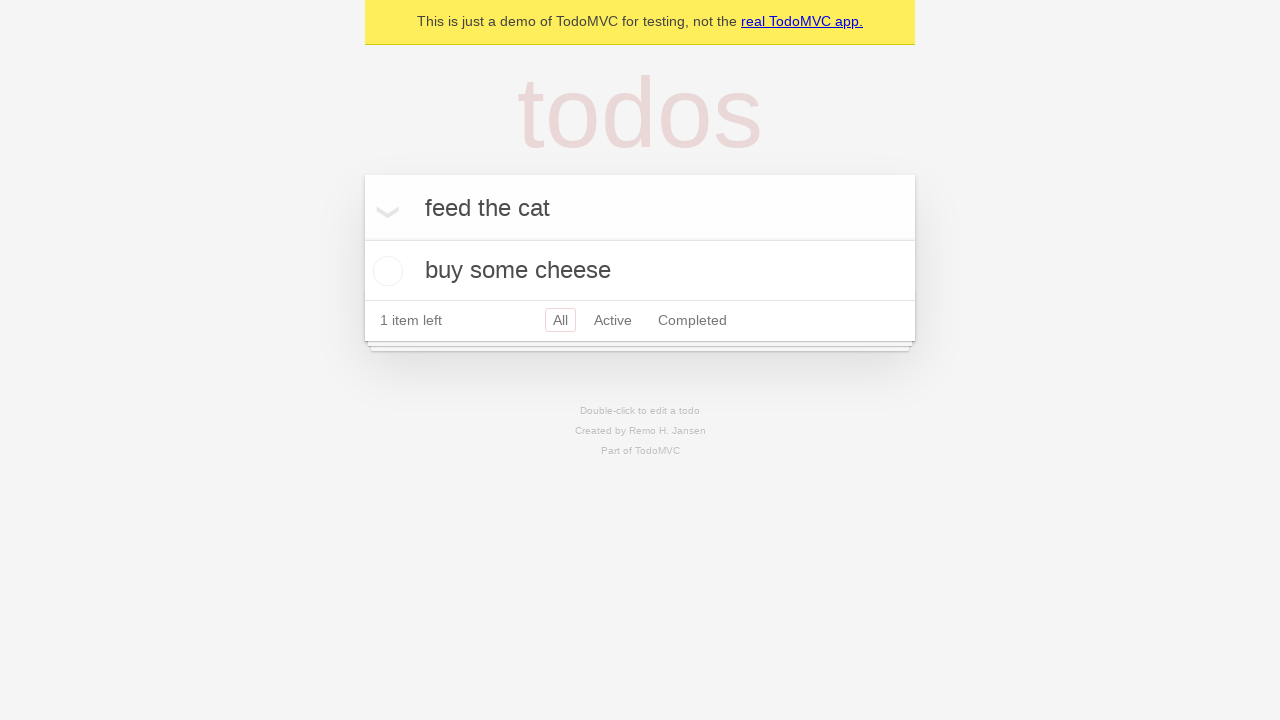

Pressed Enter to add second todo item on internal:attr=[placeholder="What needs to be done?"i]
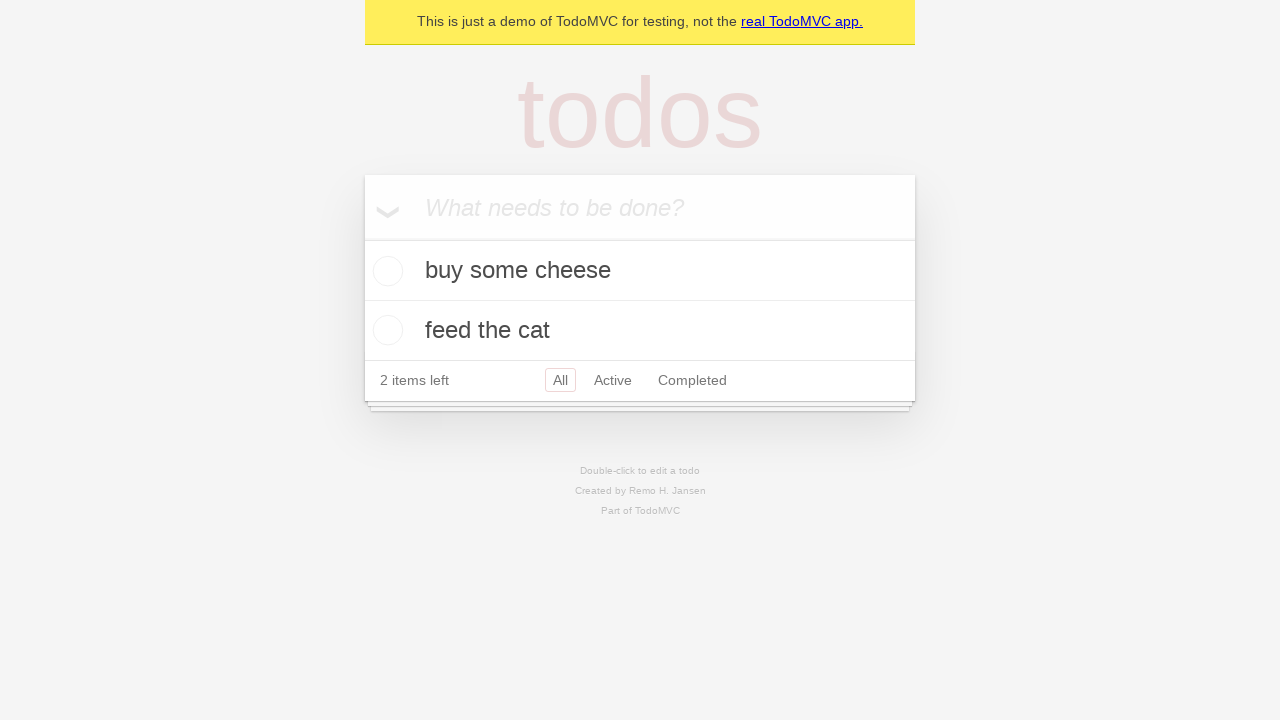

Filled input field with 'book a doctors appointment' on internal:attr=[placeholder="What needs to be done?"i]
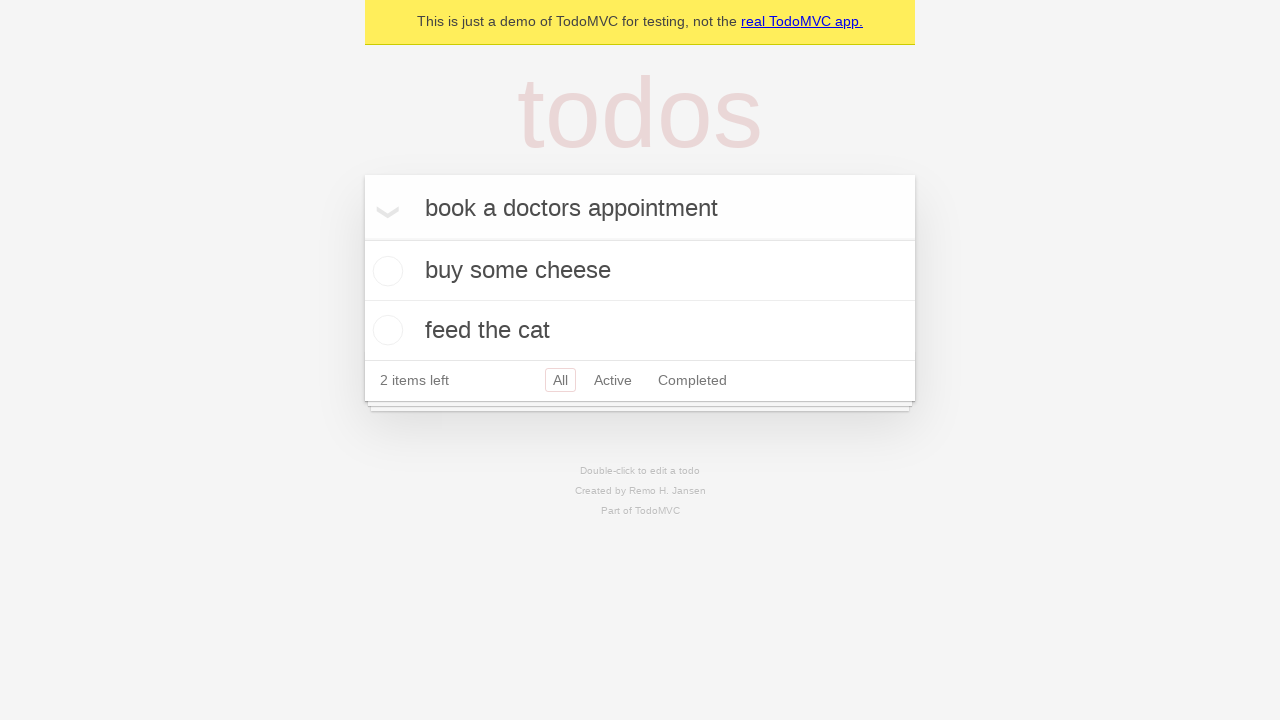

Pressed Enter to add third todo item on internal:attr=[placeholder="What needs to be done?"i]
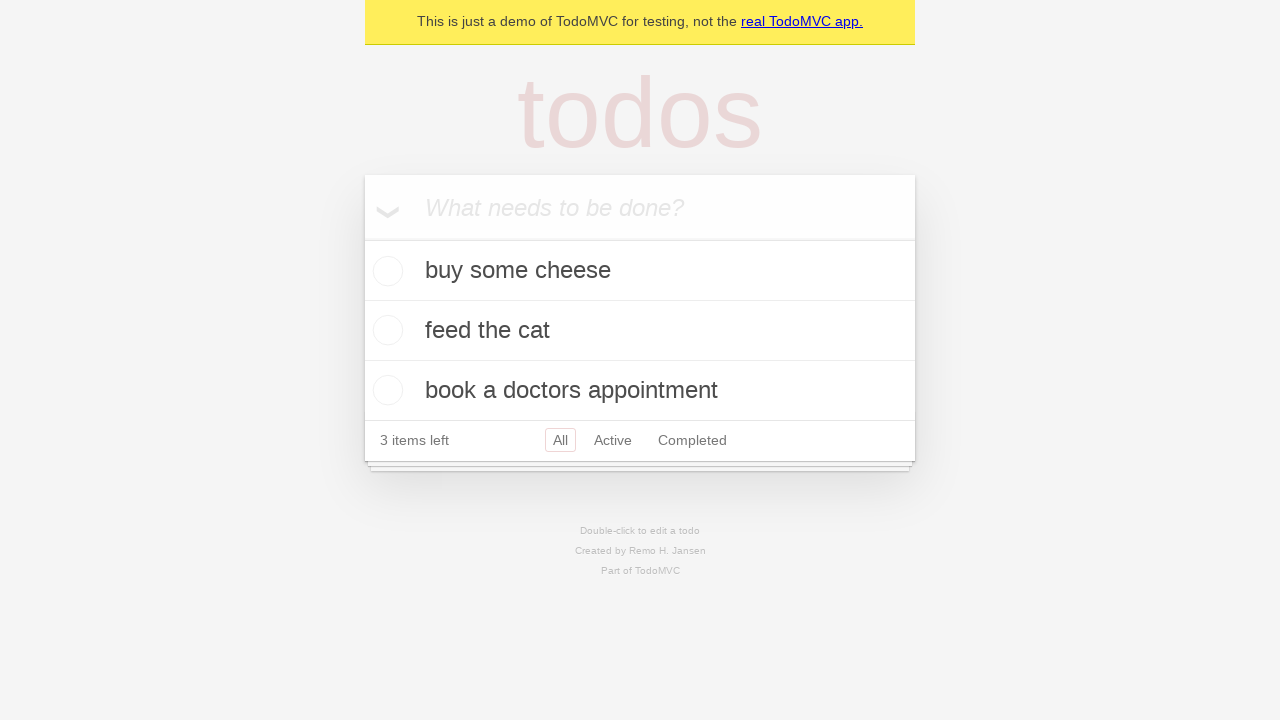

Checked 'Mark all as complete' toggle to mark all items as complete at (362, 238) on internal:label="Mark all as complete"i
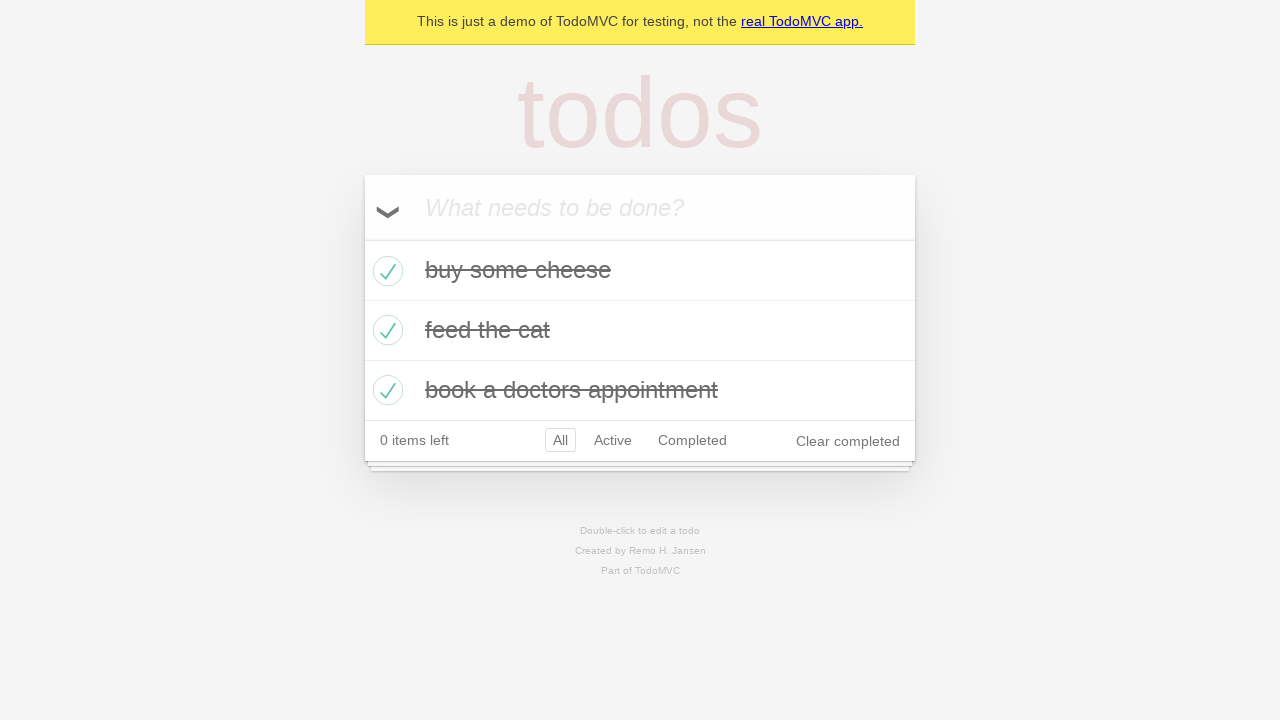

Unchecked 'Mark all as complete' toggle to clear complete state of all items at (362, 238) on internal:label="Mark all as complete"i
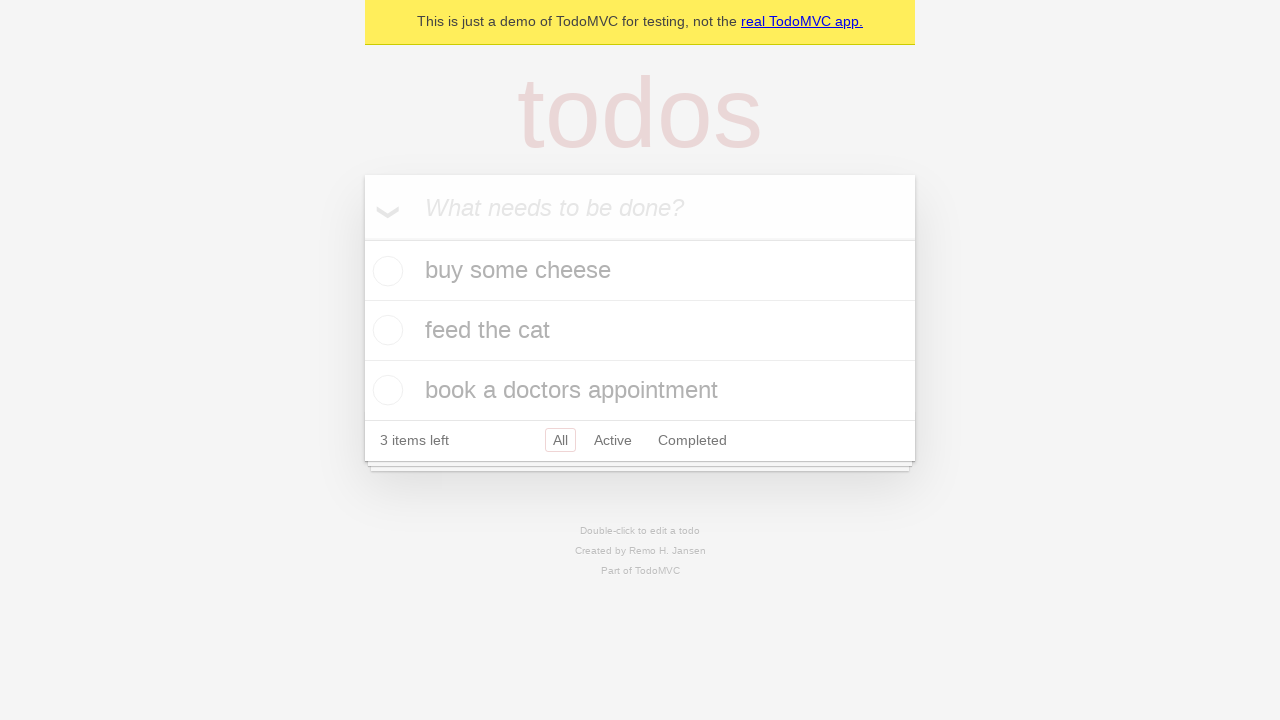

Verified todo items are present in the DOM
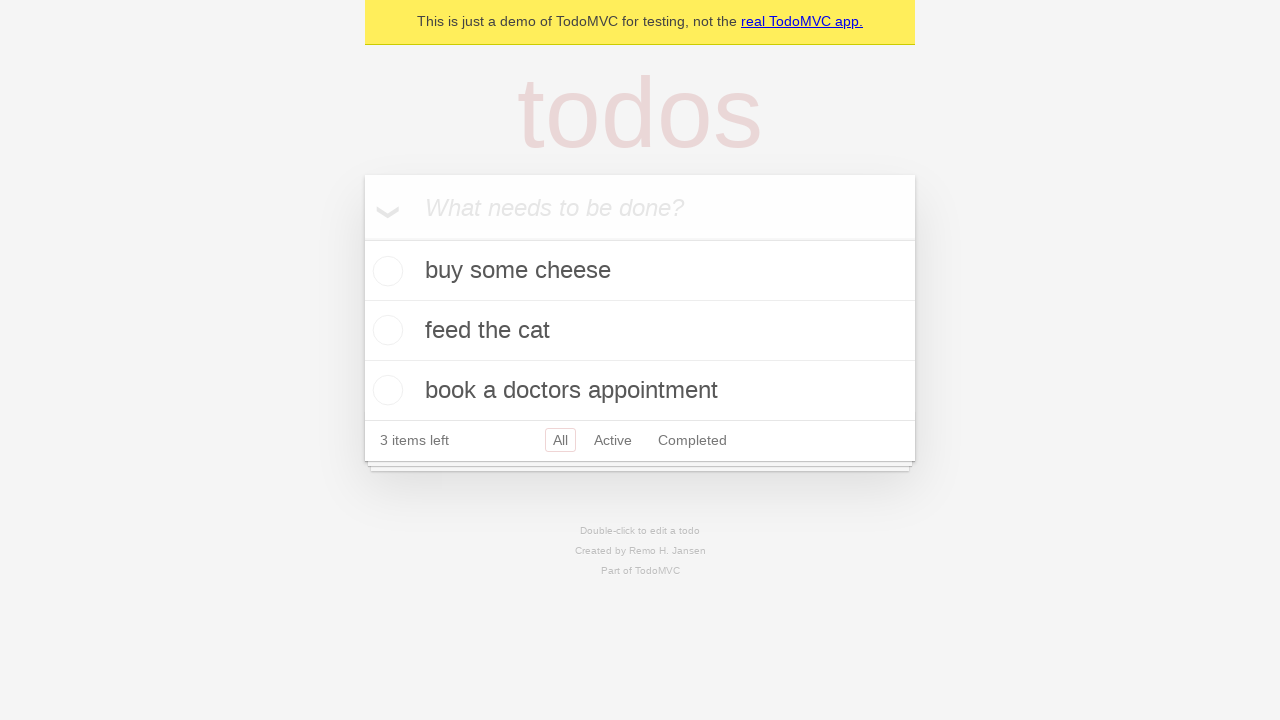

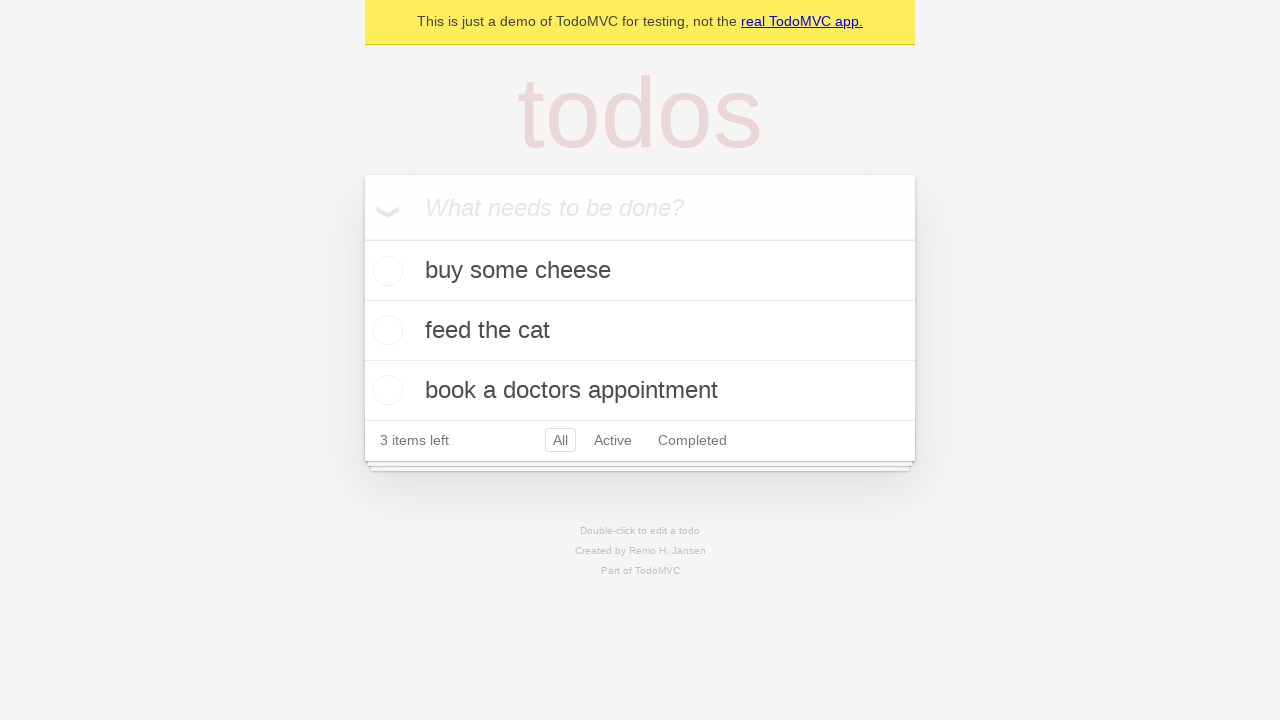